Tests a registration form by filling in first name, last name, and email fields, then submitting and verifying the success message

Starting URL: http://suninjuly.github.io/registration1.html

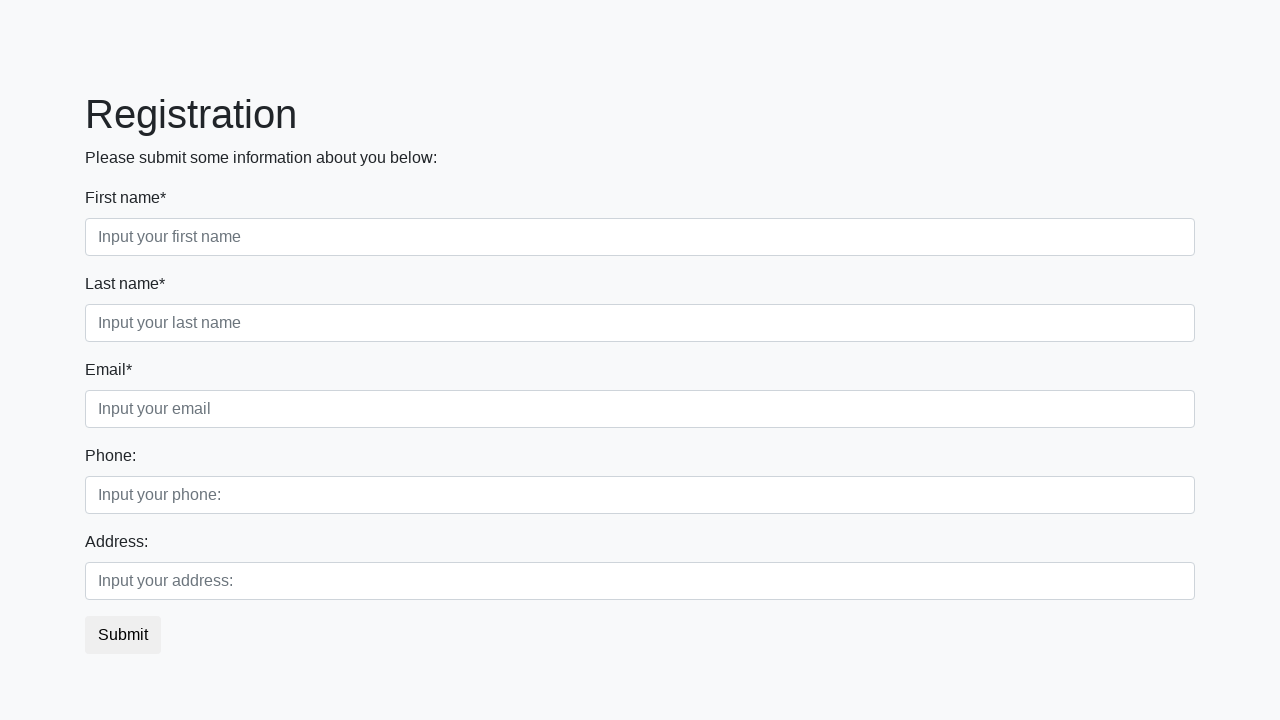

Filled first name field with 'John' on .first_block .first
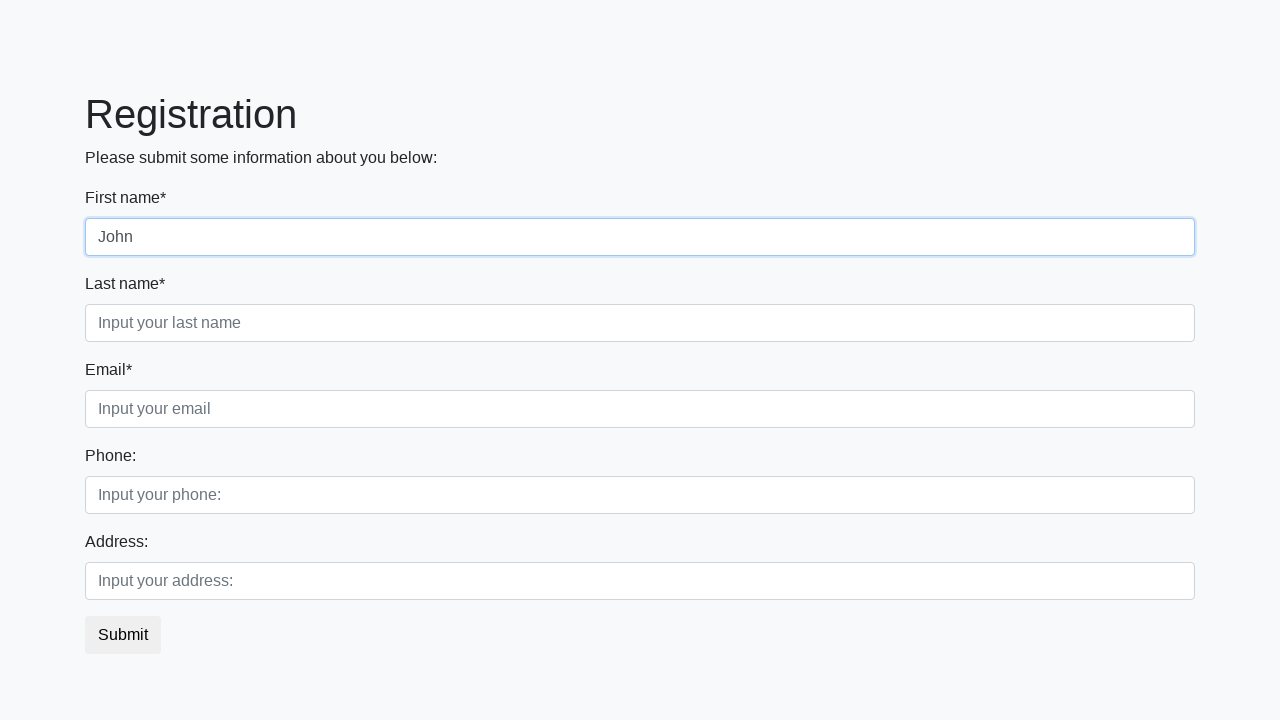

Filled last name field with 'Doe' on .first_block .second
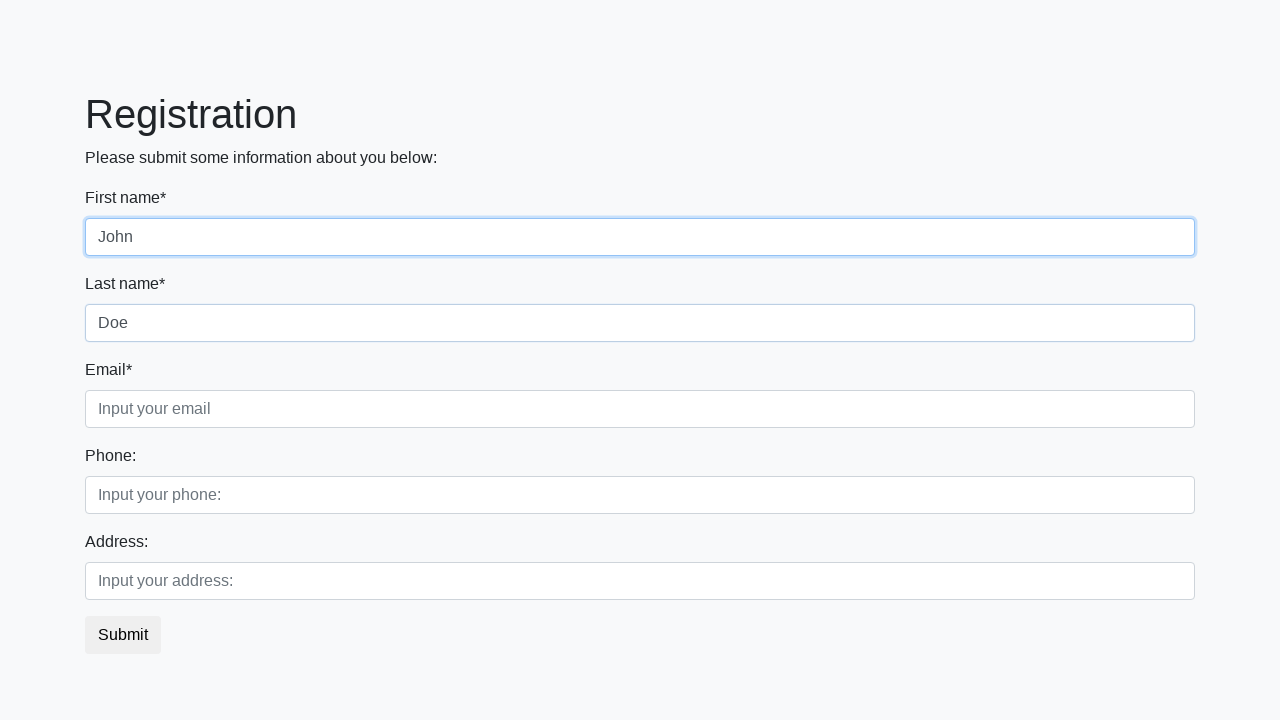

Filled email field with '11111@email.com' on .first_block .third
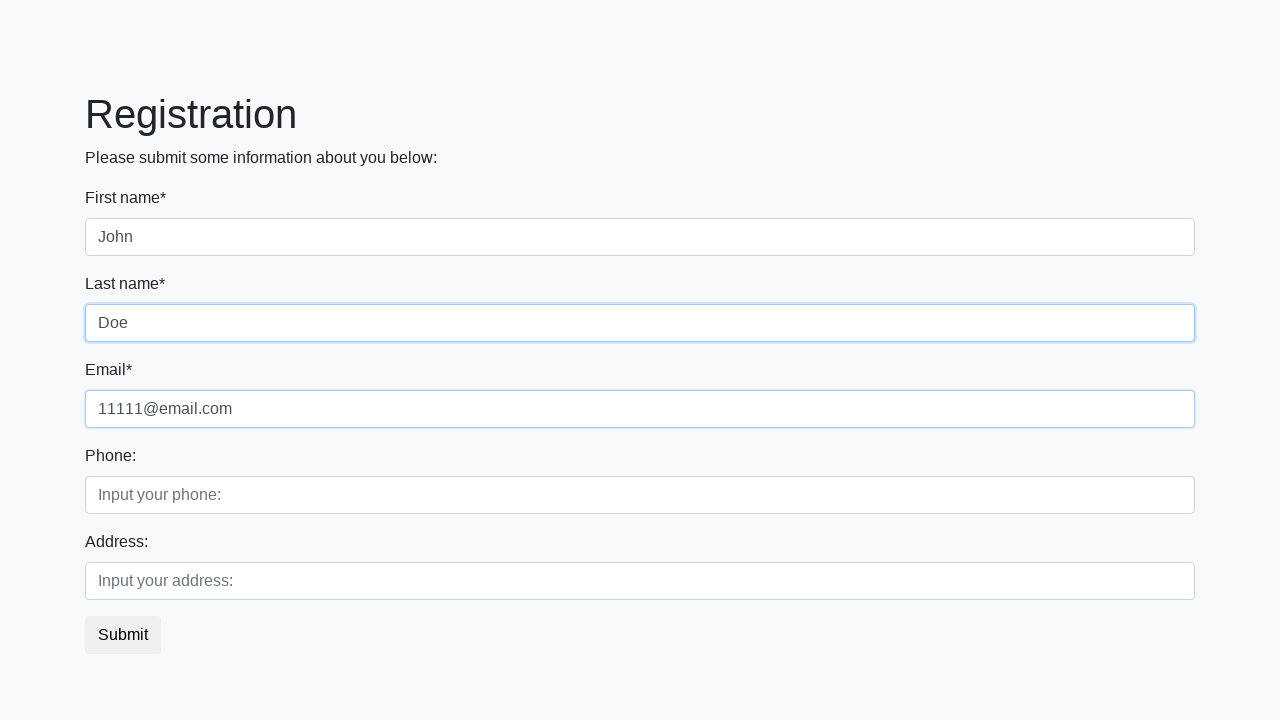

Clicked submit button at (123, 635) on button.btn
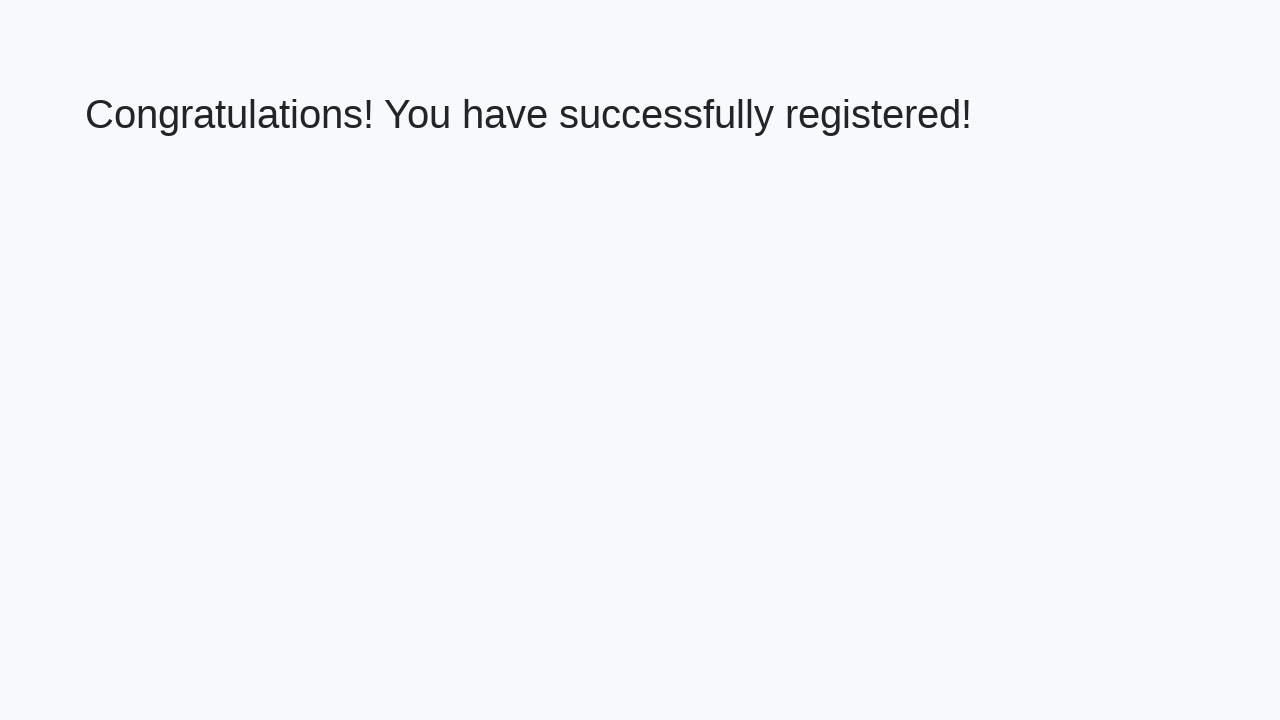

Success message heading loaded
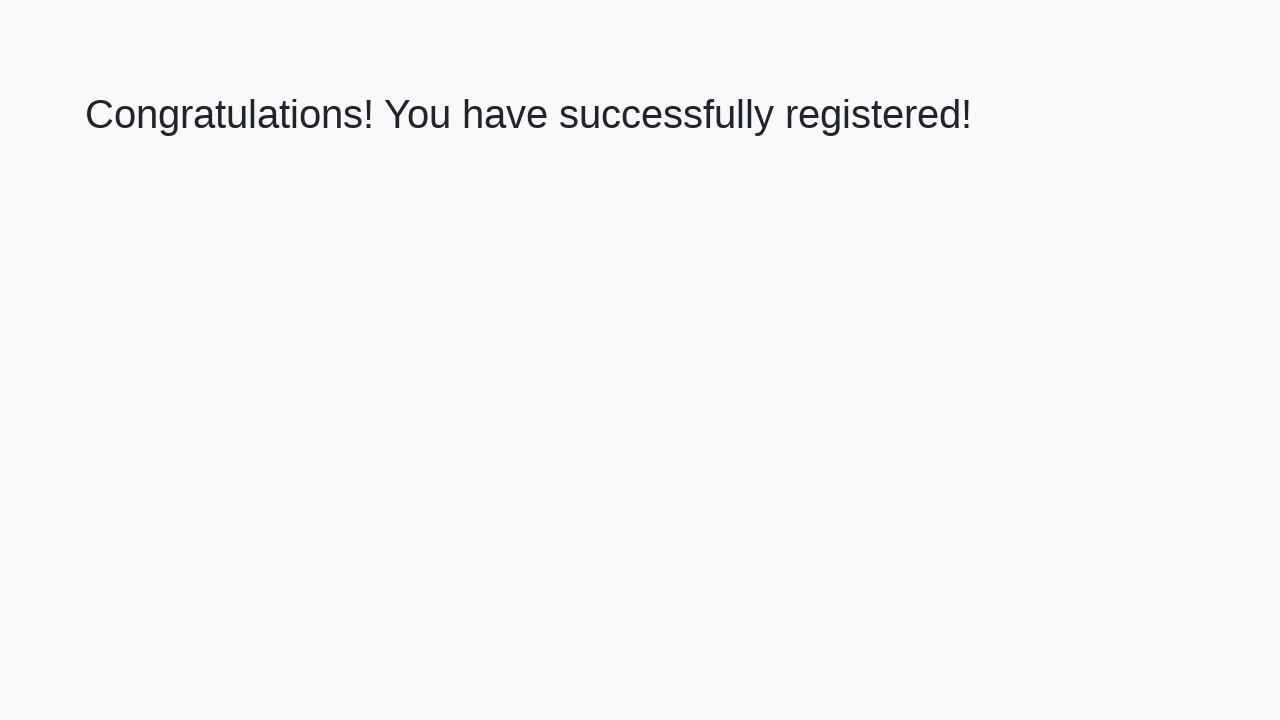

Retrieved success message text
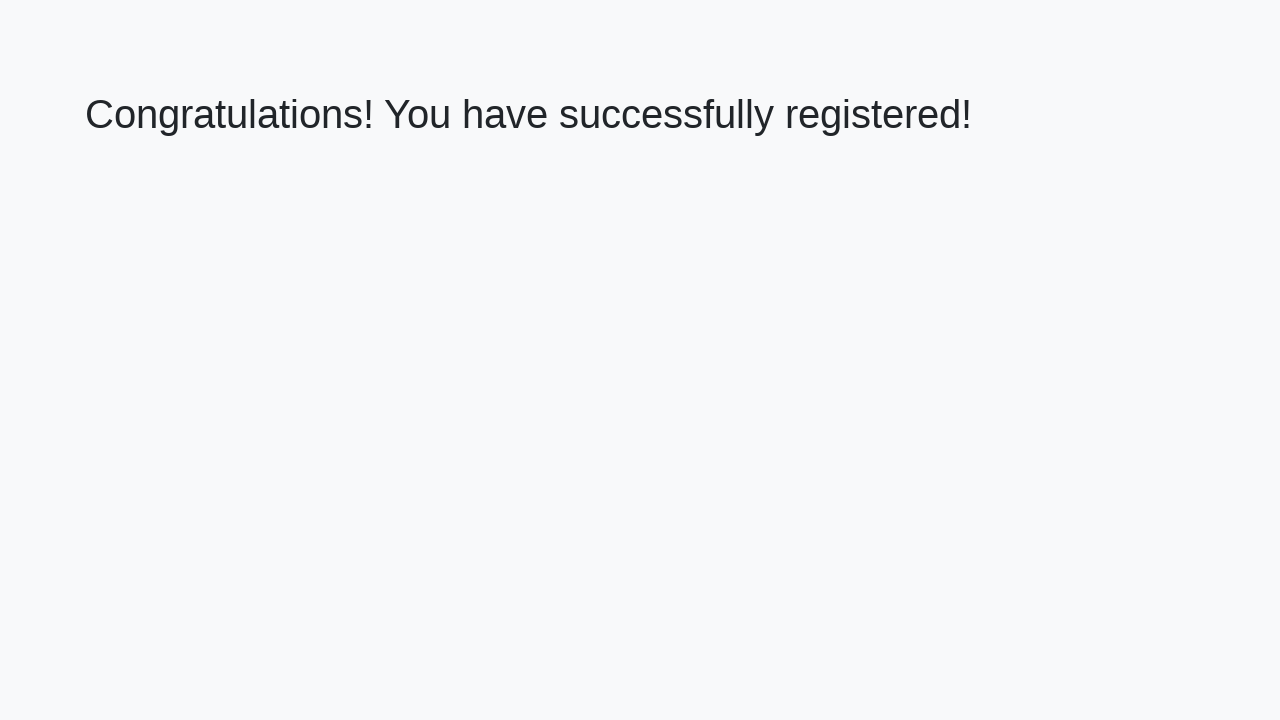

Verified success message: 'Congratulations! You have successfully registered!'
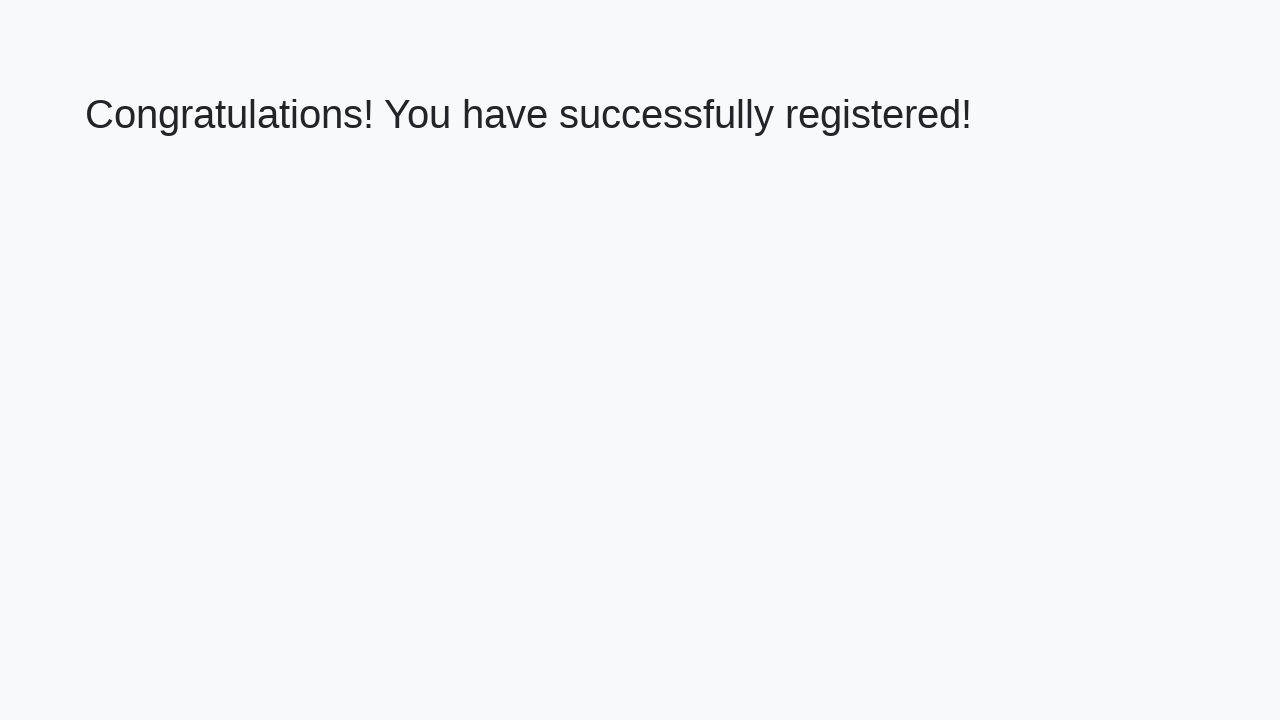

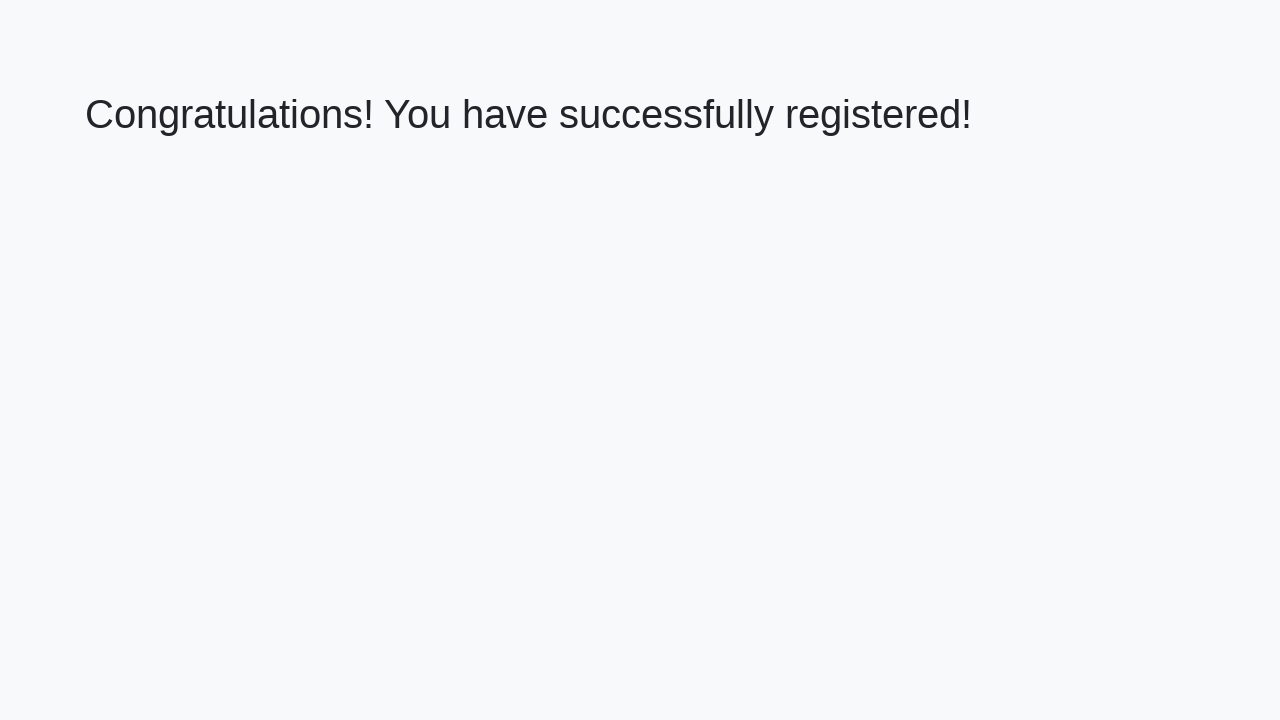